Tests explicit wait functionality by waiting for a price element to show $100, then clicking a button, reading a dynamic value, calculating a result using a logarithmic formula, filling an input field, and submitting the form.

Starting URL: http://suninjuly.github.io/explicit_wait2.html

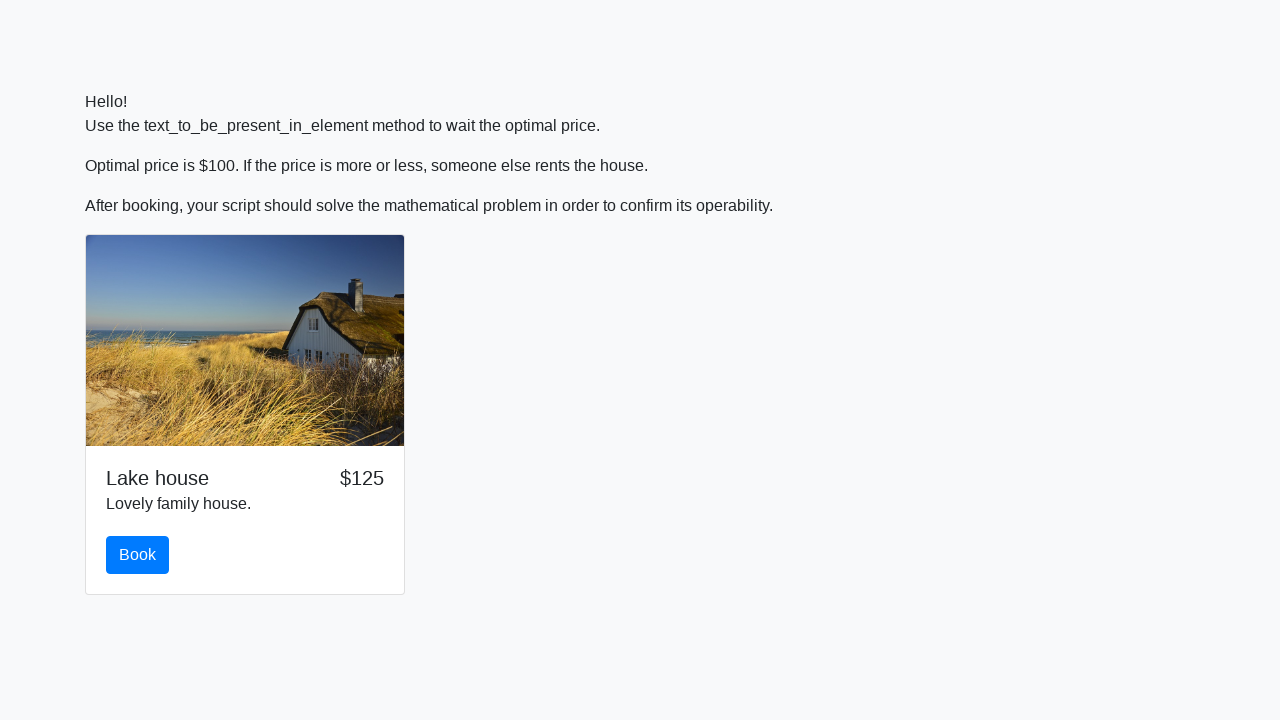

Waited for price element to show $100
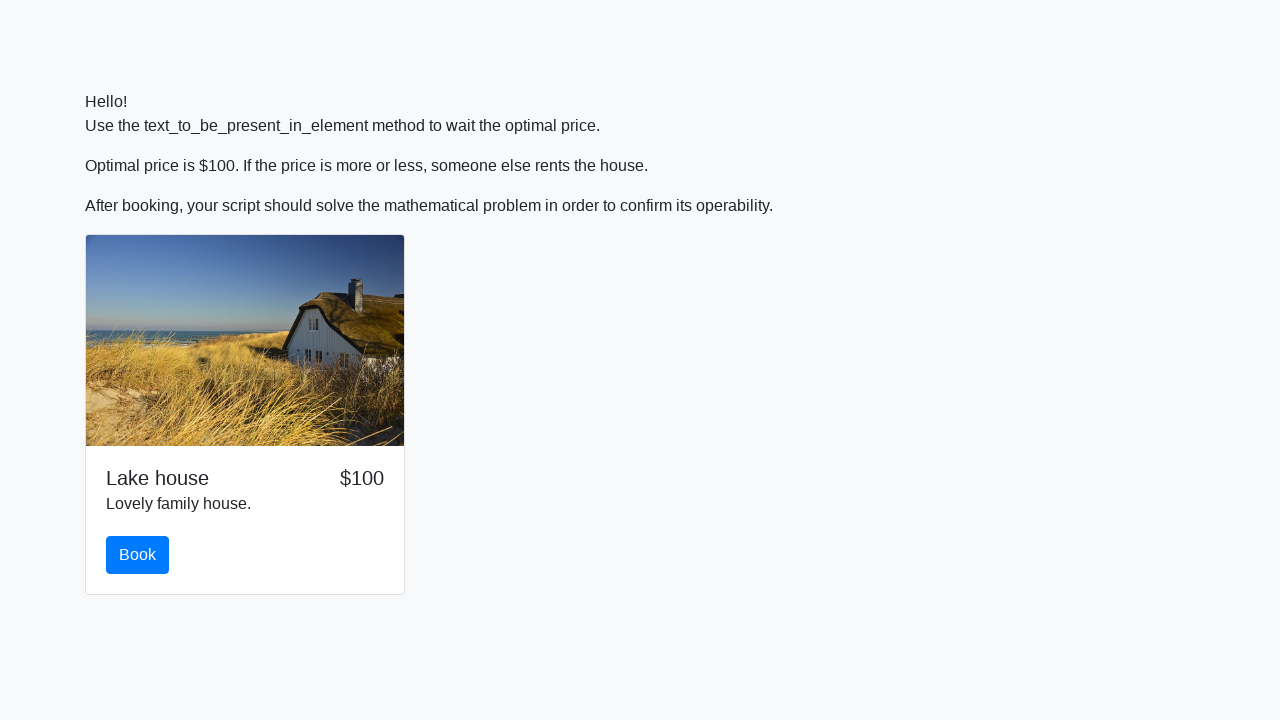

Clicked button to reveal input form at (138, 555) on [onclick="checkPrice();"]
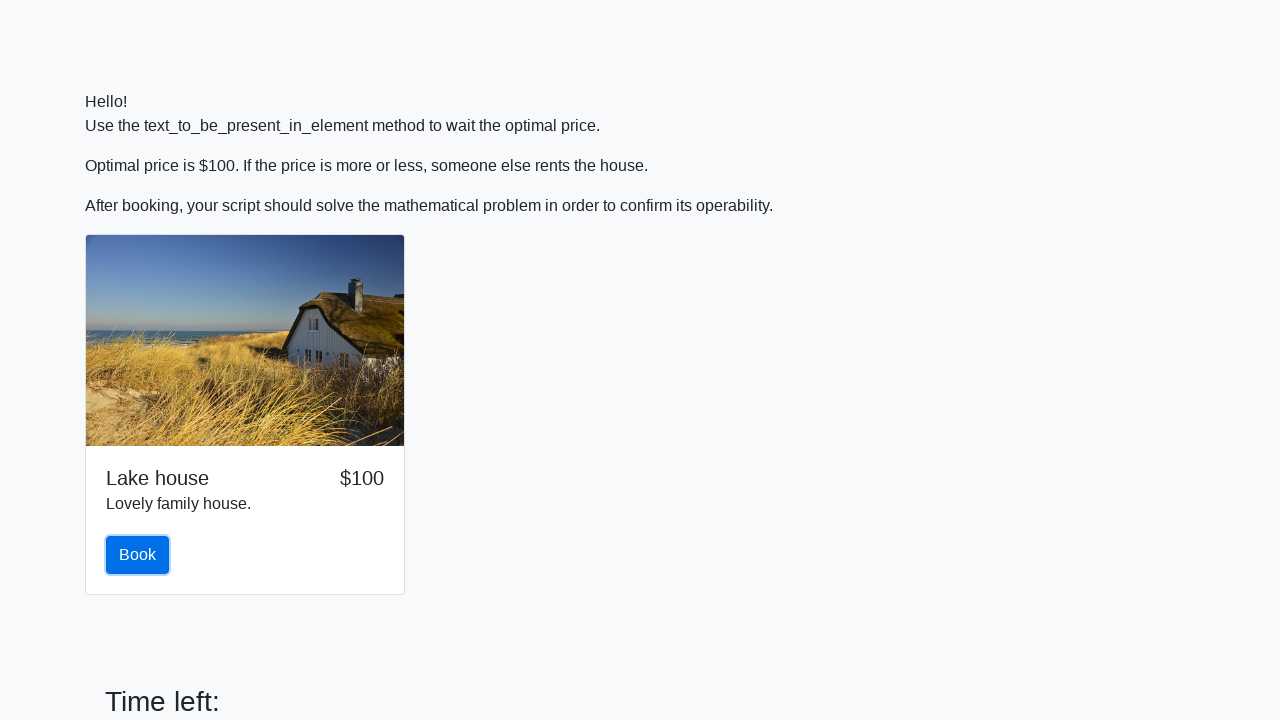

Retrieved dynamic value from input_value element: 679
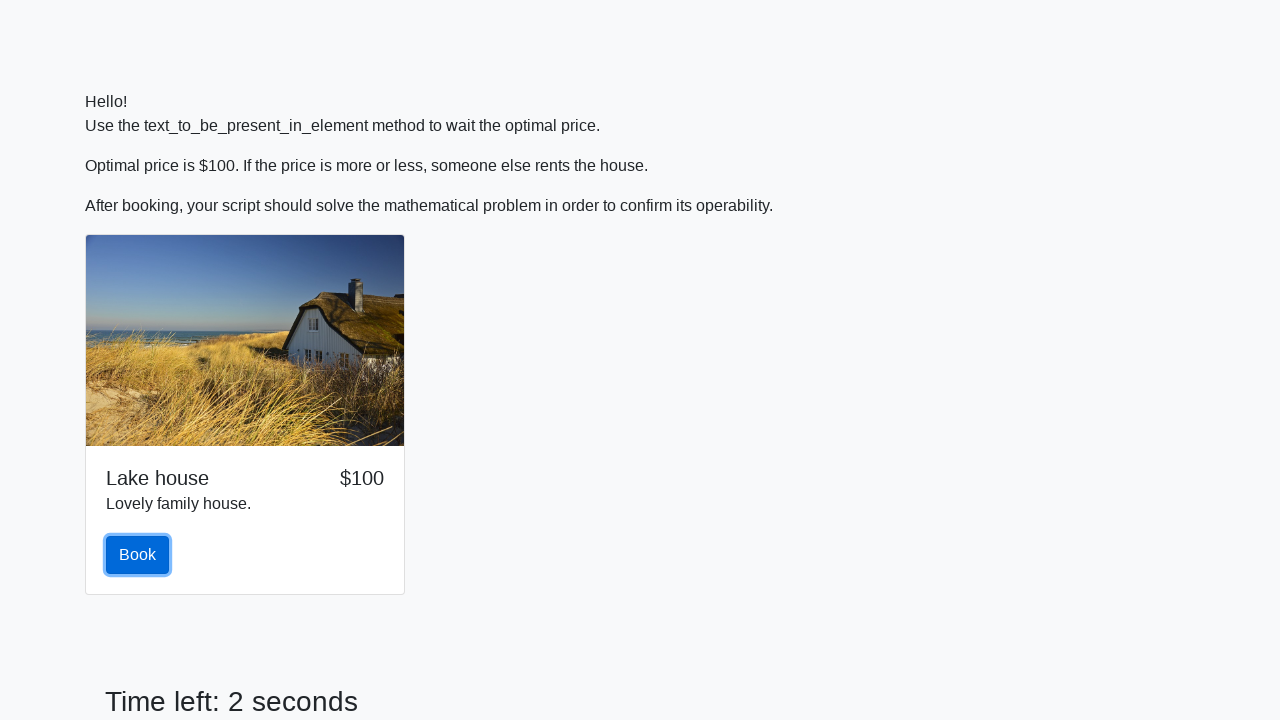

Filled form input with calculated logarithmic result on .form-control
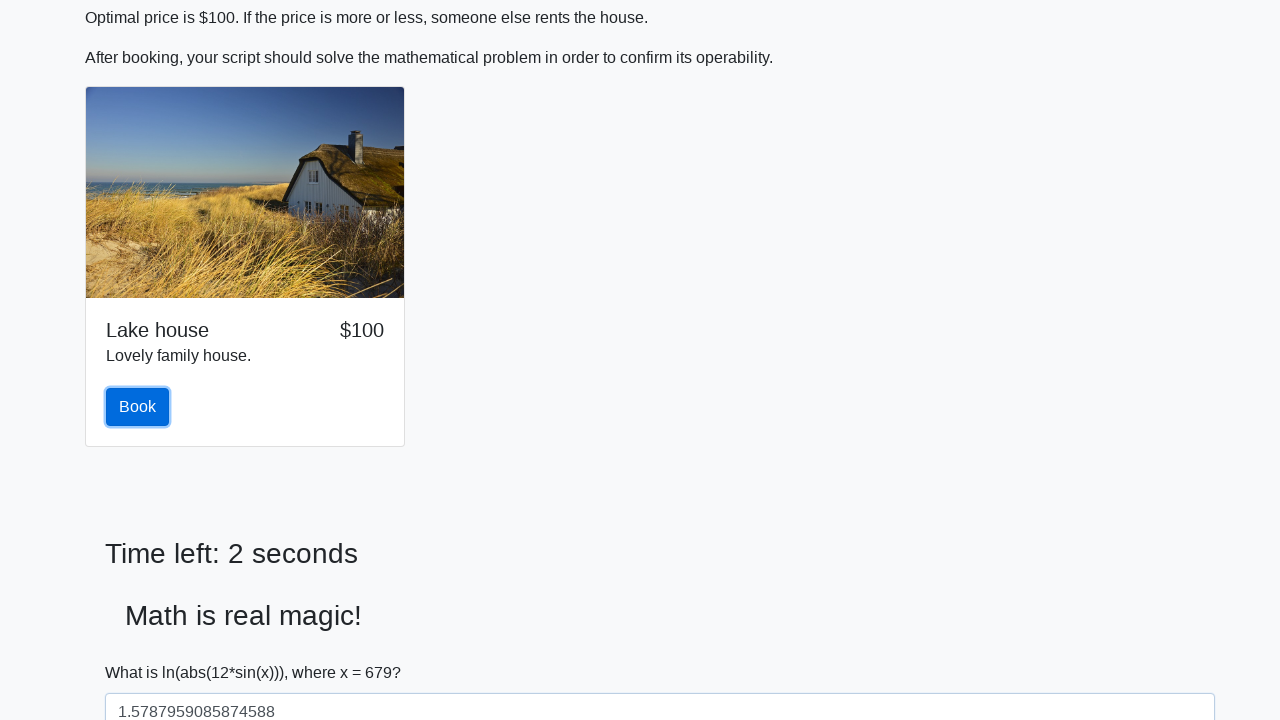

Scrolled down 100 pixels
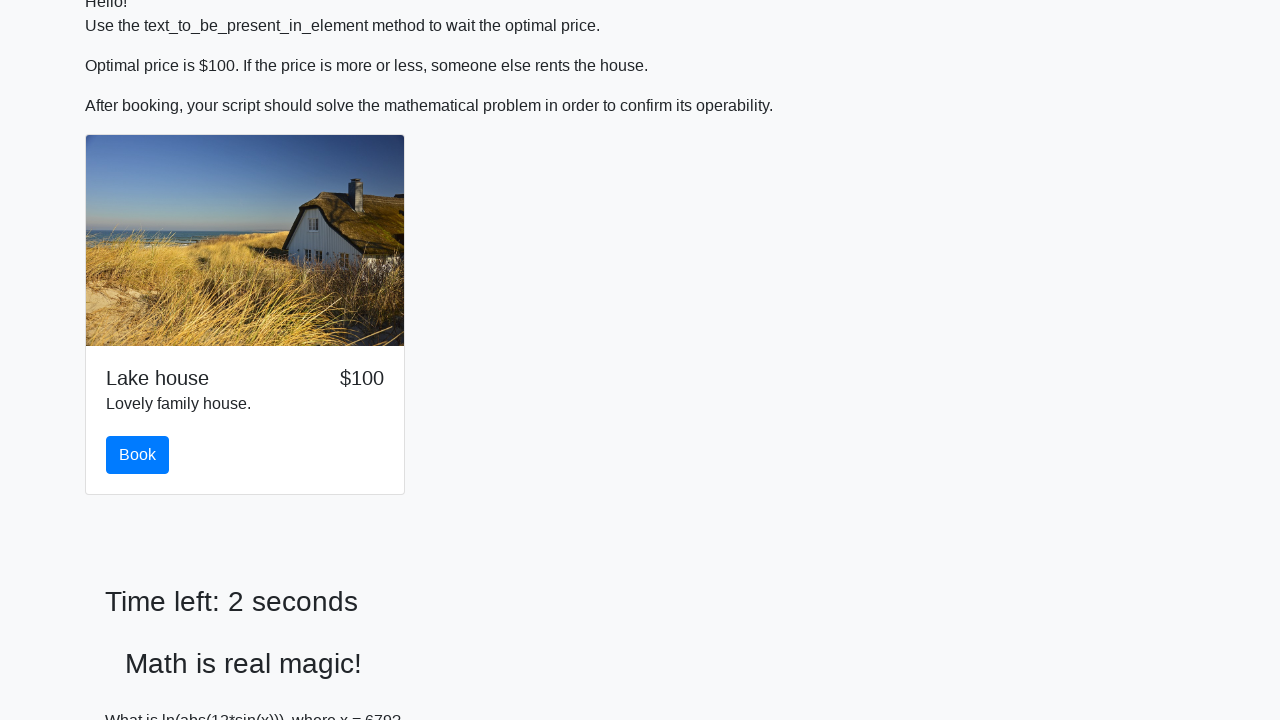

Clicked submit button to submit form at (143, 651) on [type="submit"]
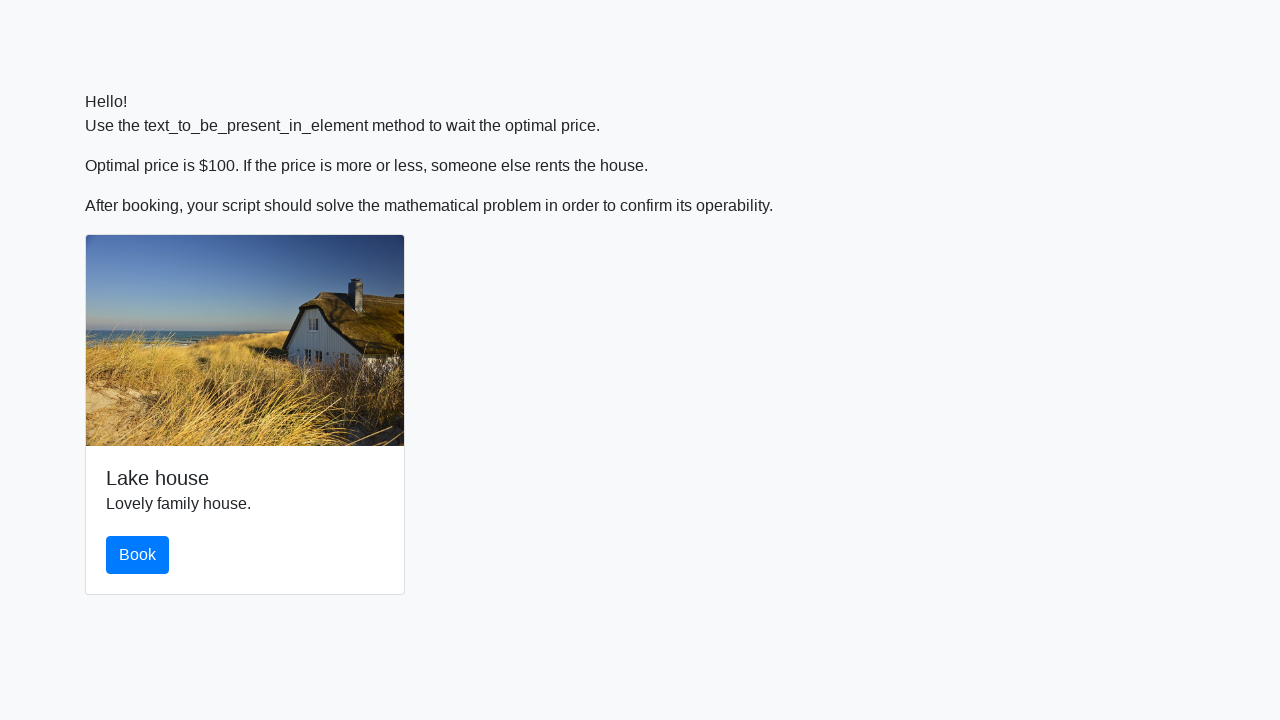

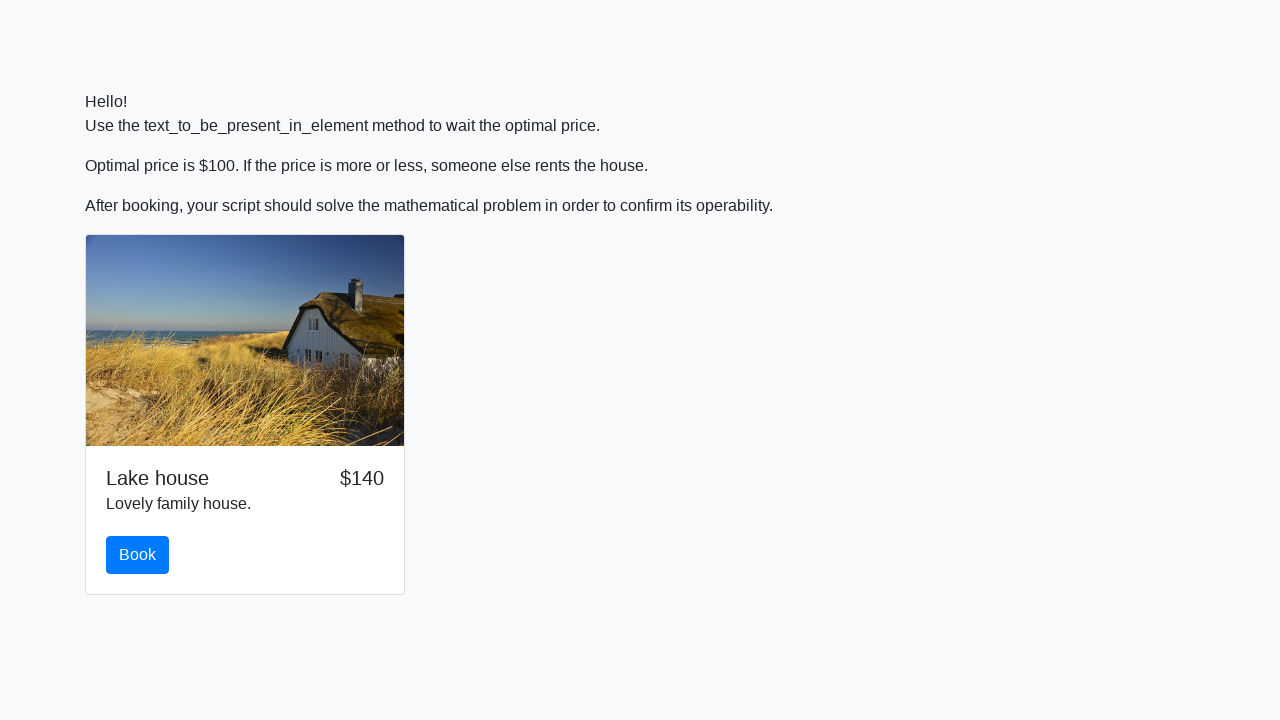